Tests a math calculation form by extracting two numbers, calculating their sum, selecting the result from a dropdown, and submitting the form

Starting URL: https://suninjuly.github.io/selects2.html

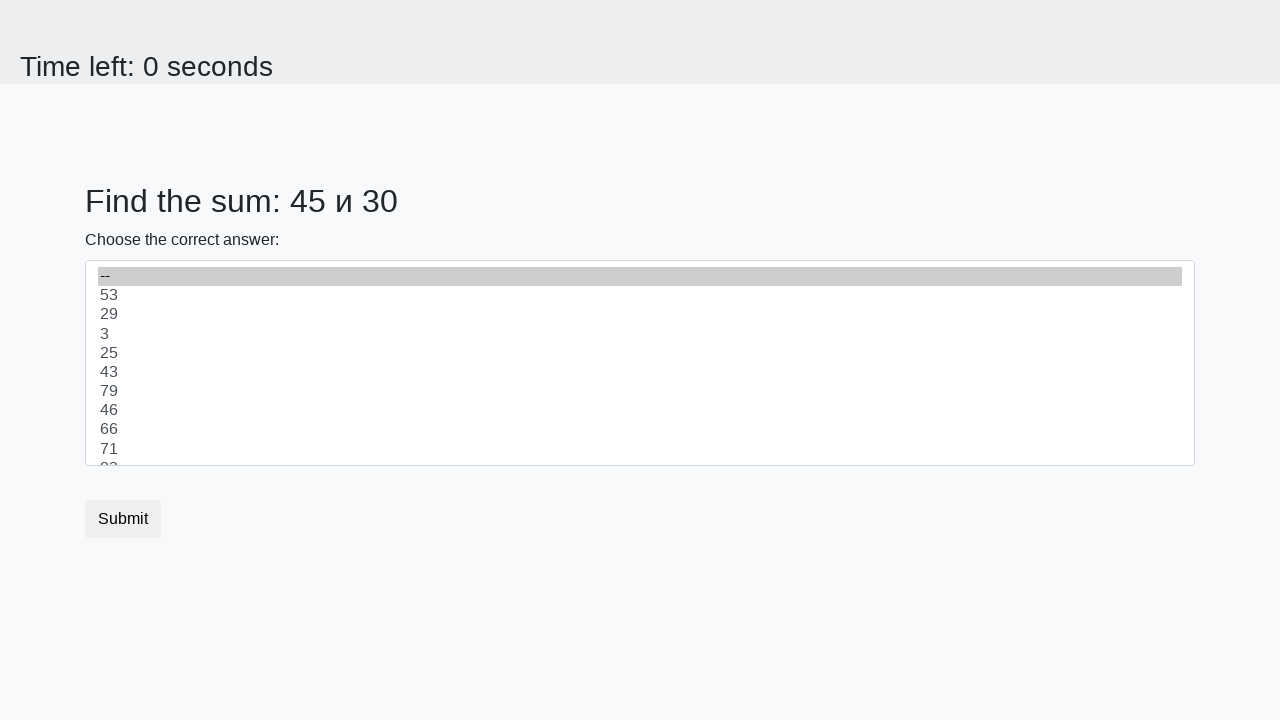

Extracted first number from num1 element
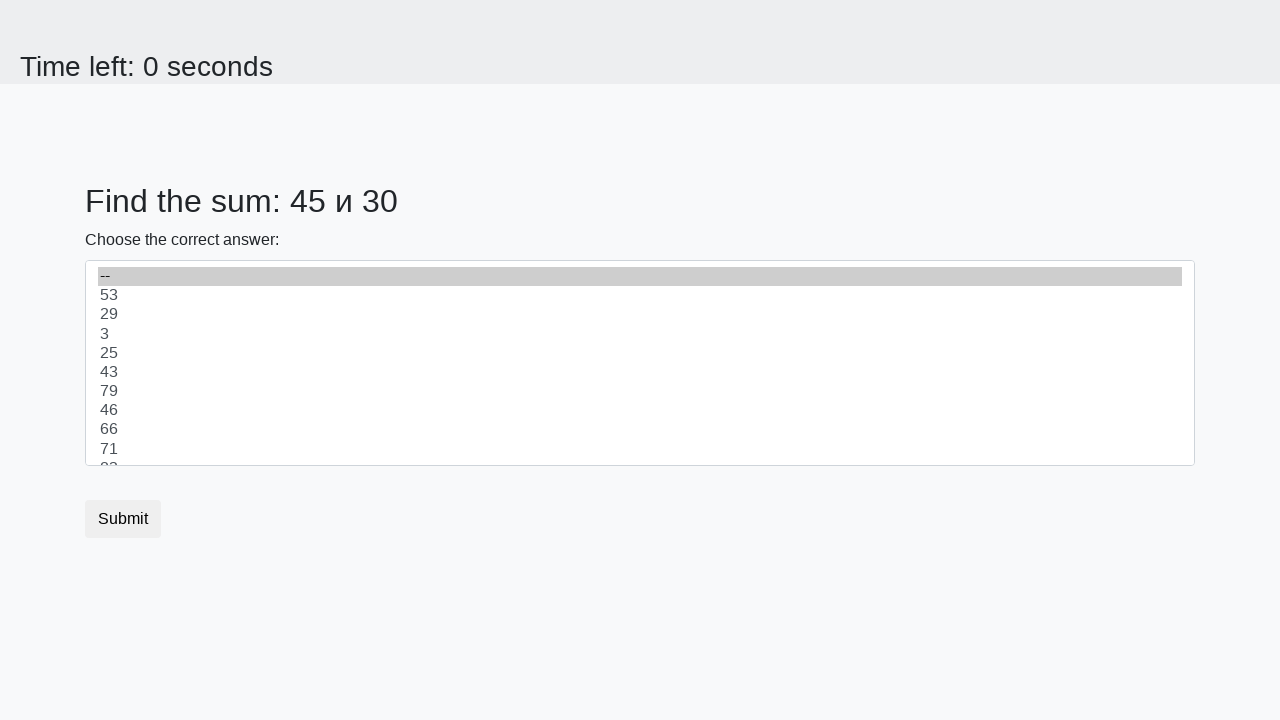

Extracted second number from num2 element
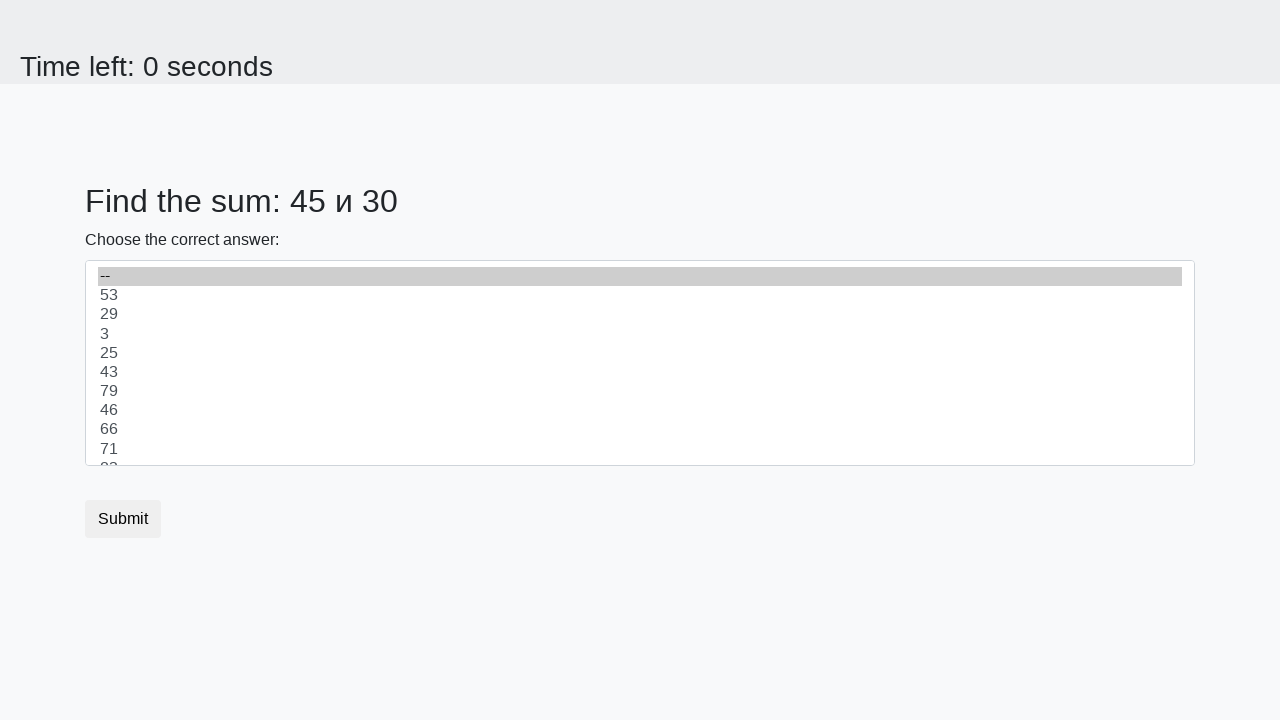

Calculated sum: 45 + 30 = 75
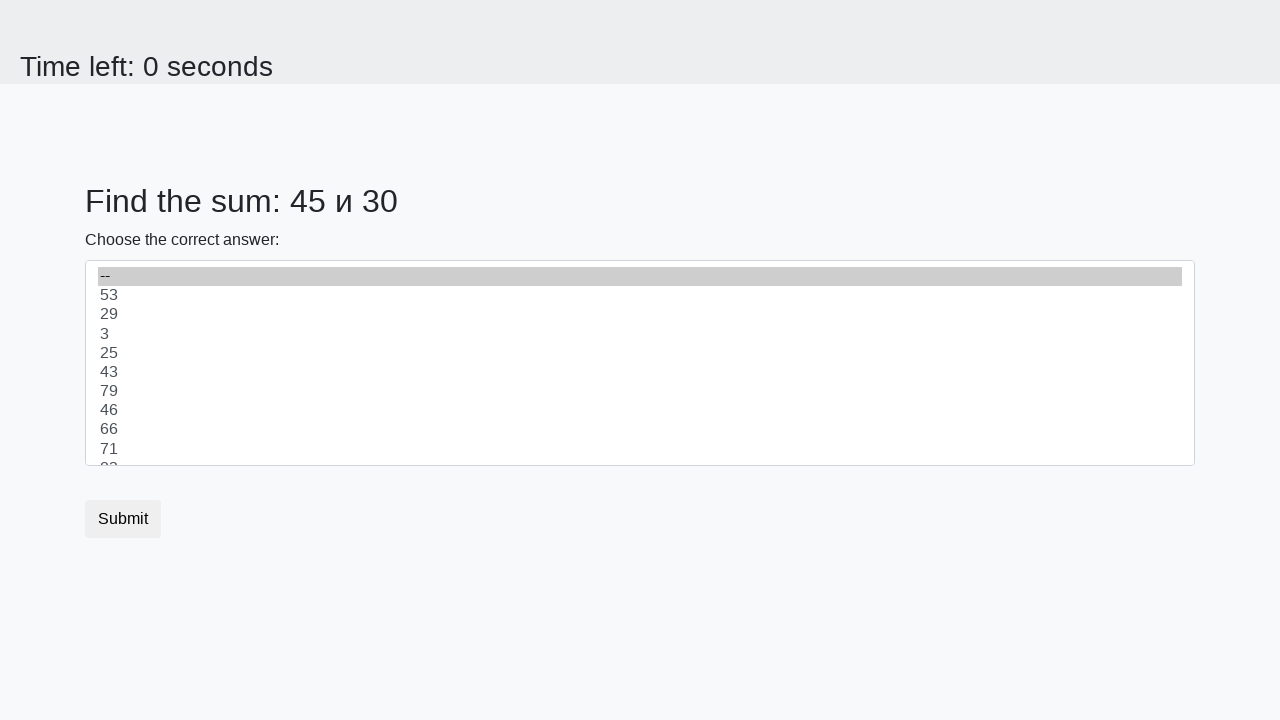

Selected calculated sum '75' from dropdown on select
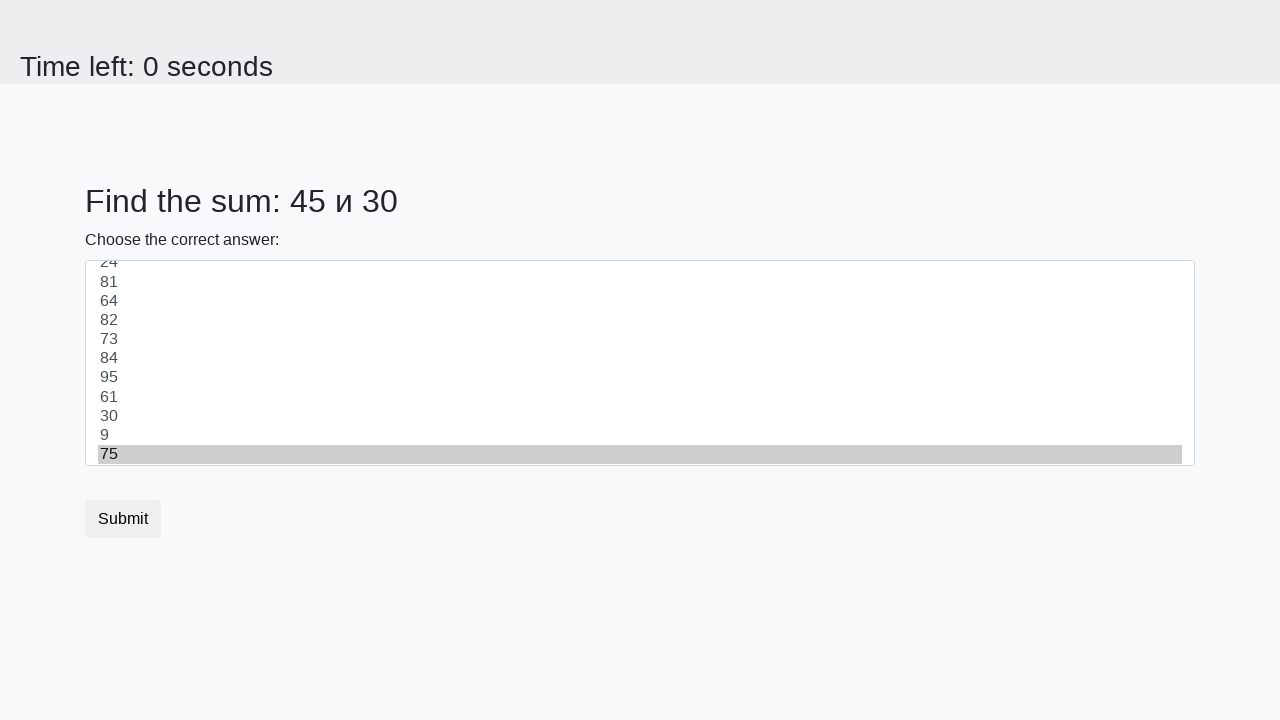

Clicked submit button to complete form at (123, 519) on button
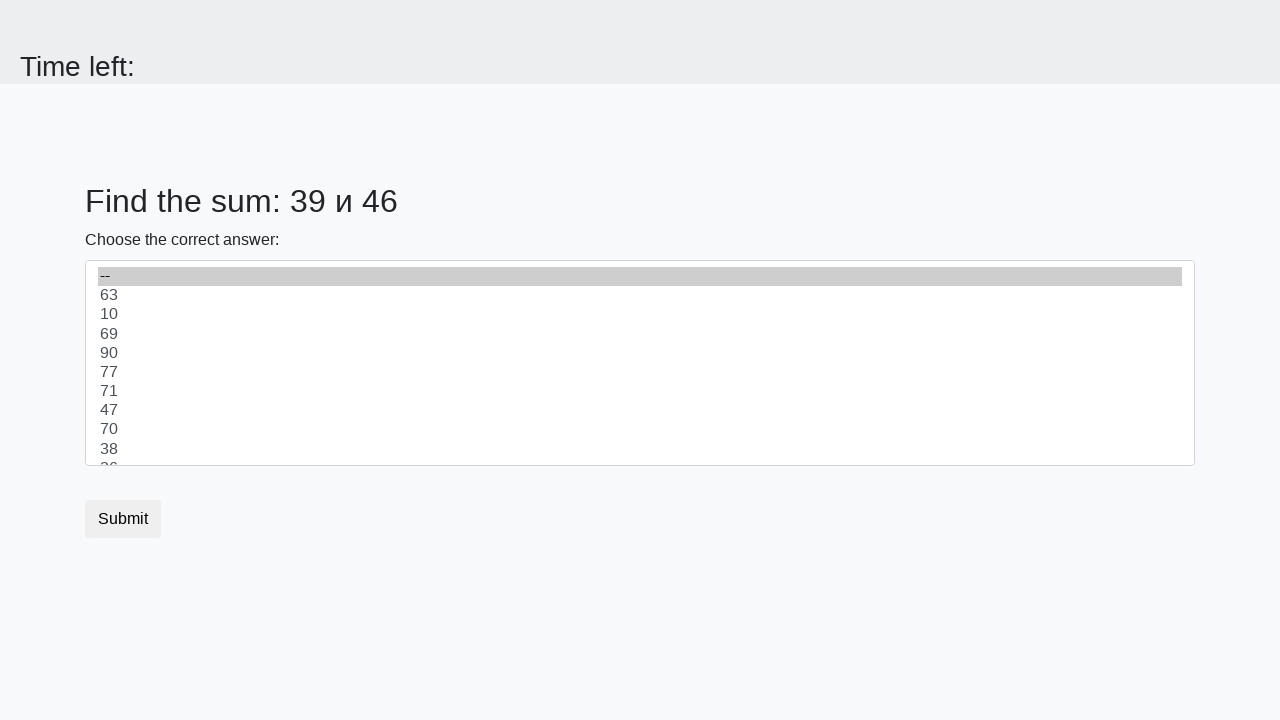

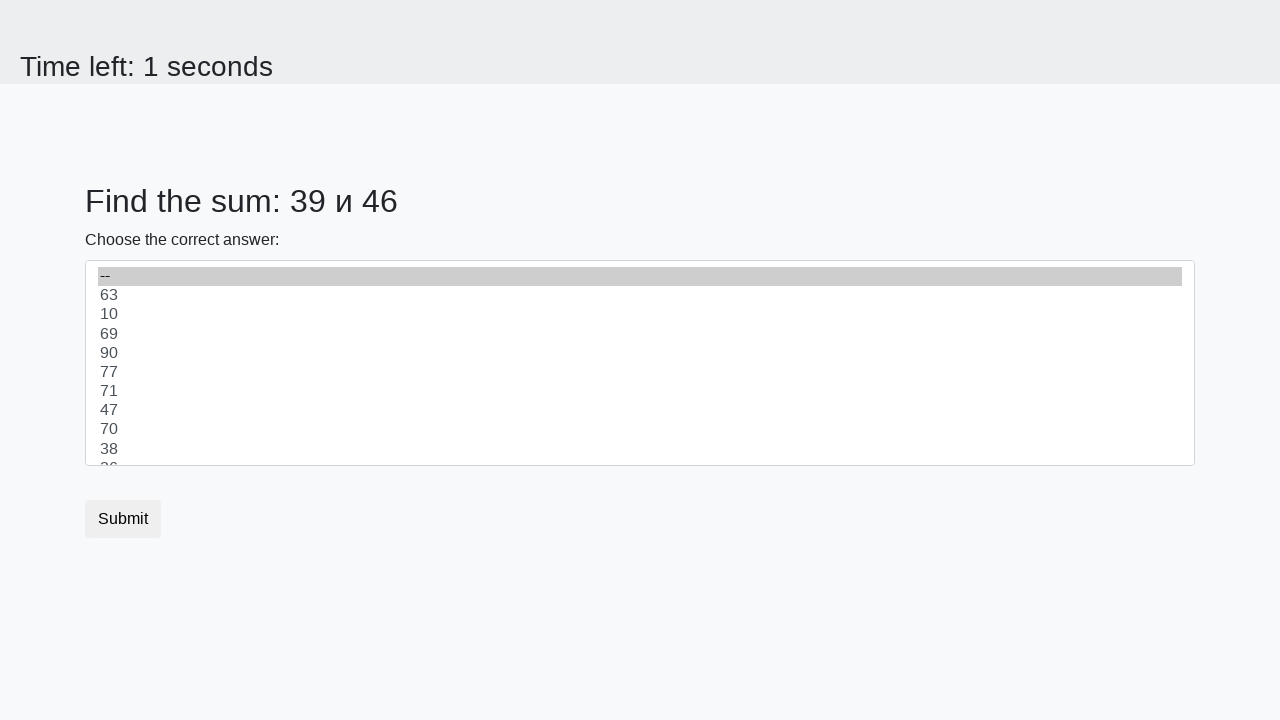